Tests the search functionality by clicking a search button, filling in a food search field with "Tacos", and selecting a result from the table

Starting URL: https://elzarape.github.io/admin/modules/foods/view/food.html

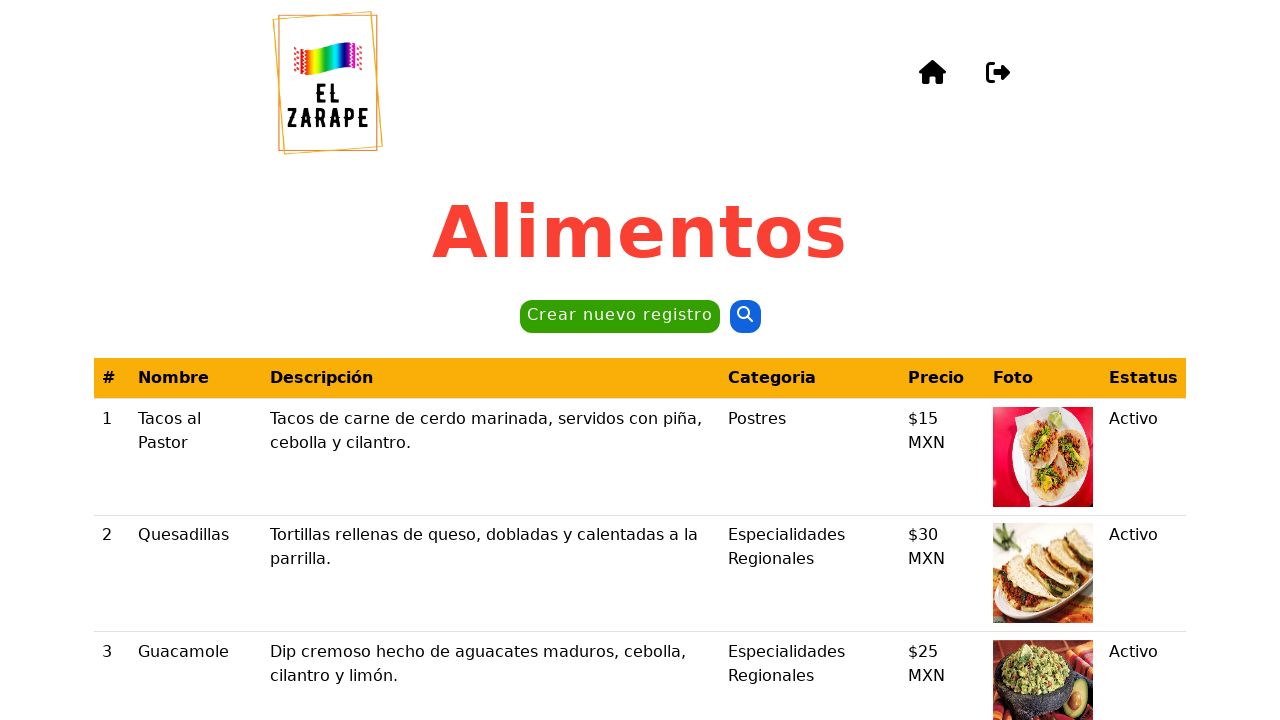

Clicked the search button (second button on the page) at (745, 317) on button >> nth=1
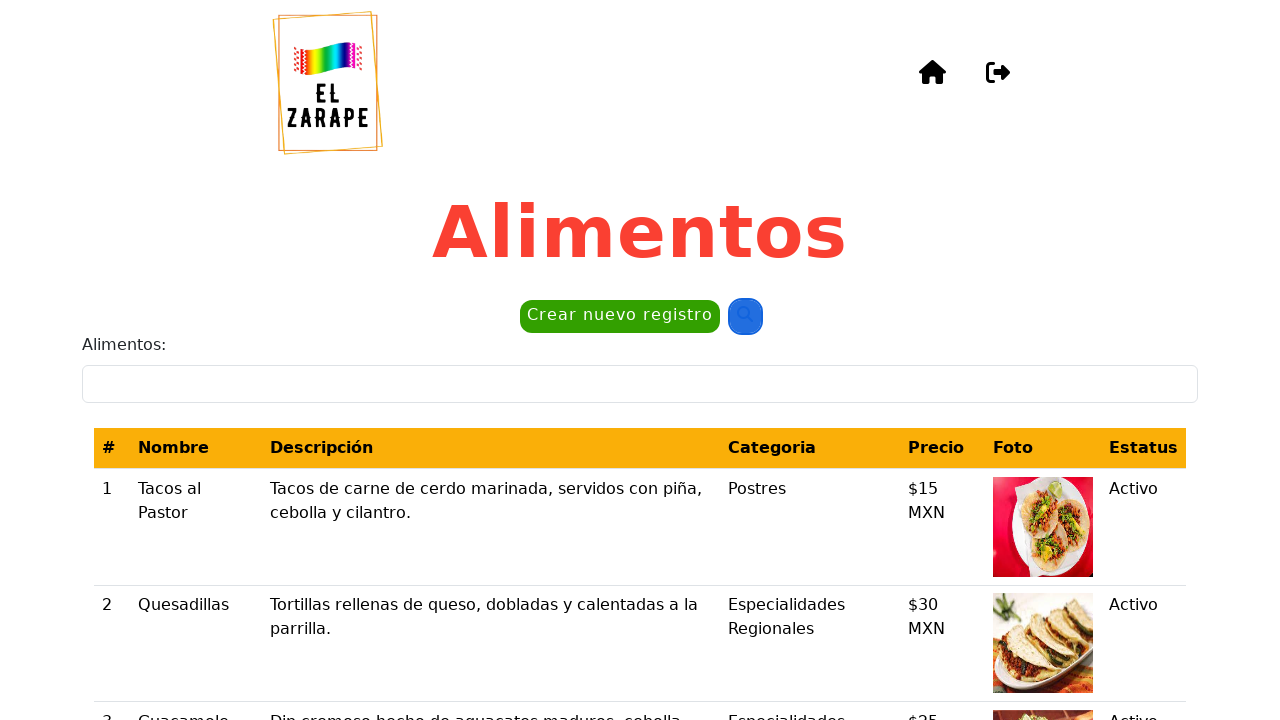

Clicked on the food search field labeled 'Alimentos:' at (640, 384) on internal:label="Alimentos:"i
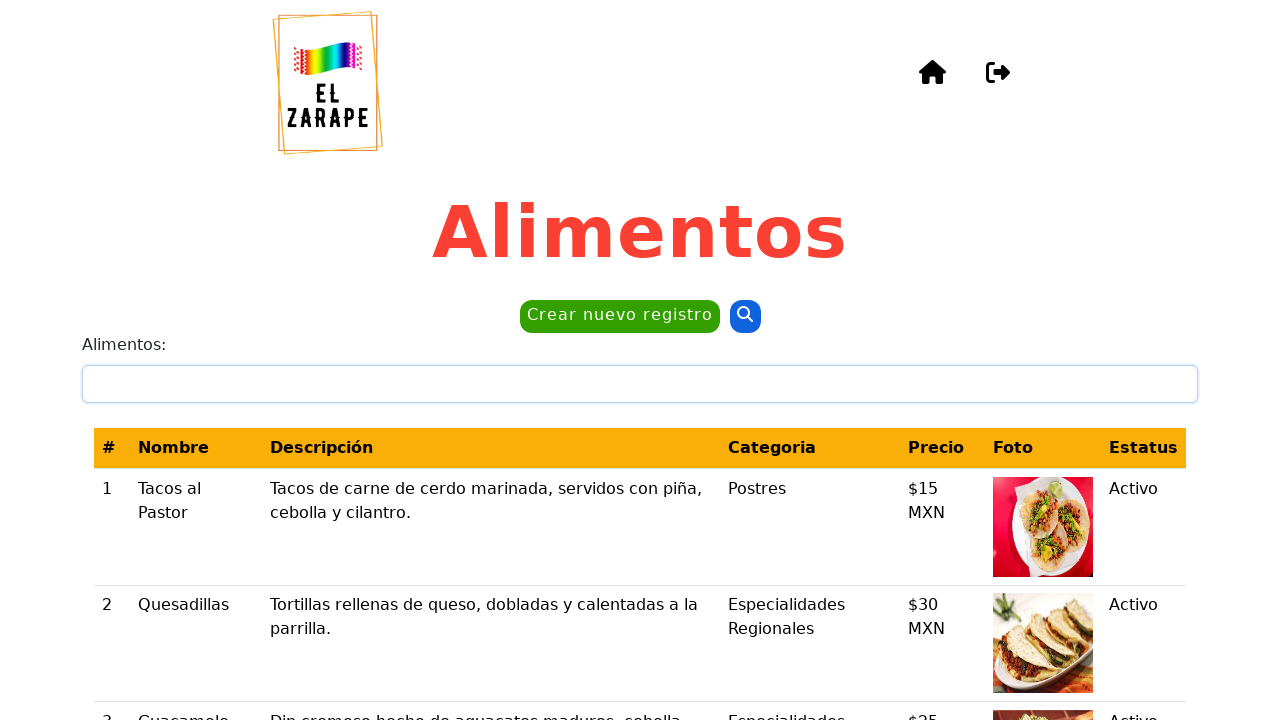

Filled food search field with 'Tacos' on internal:label="Alimentos:"i
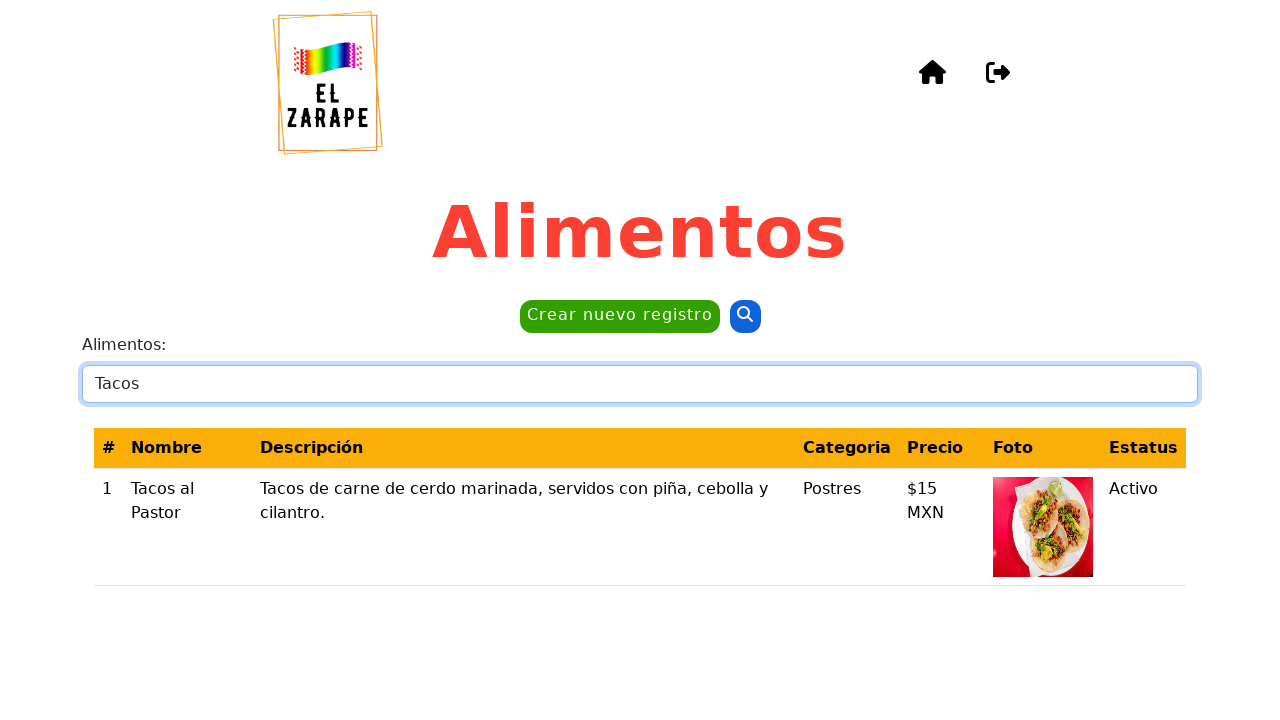

Selected 'Tacos al Pastor' result from the table at (187, 527) on internal:role=cell[name="Tacos al Pastor"i]
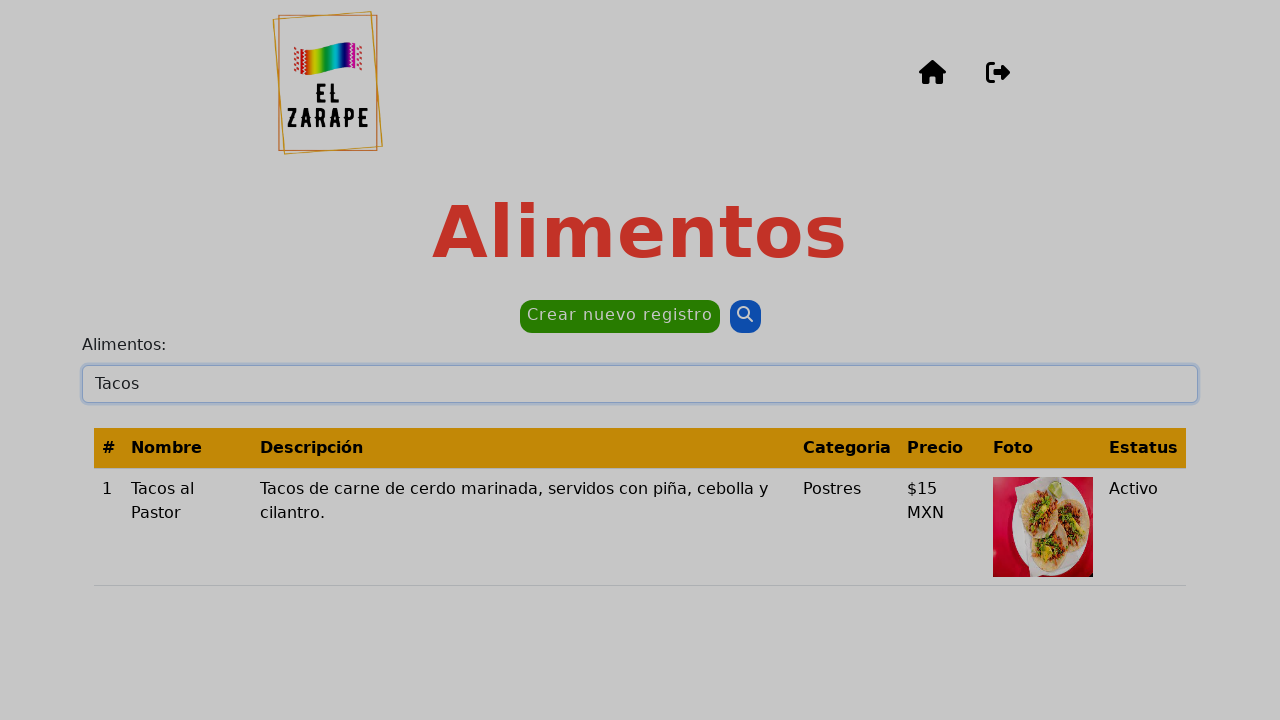

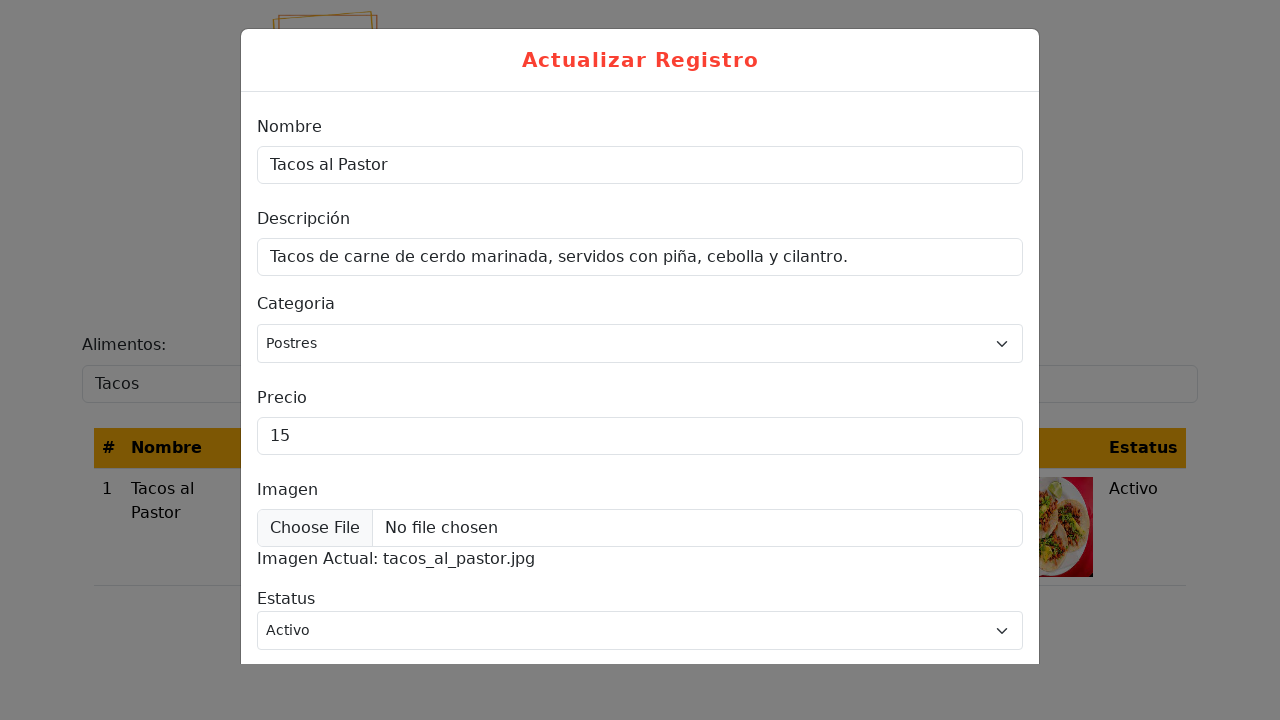